Navigates to a Stepik lesson page, fills in a text answer in the textarea field, and submits the solution

Starting URL: https://stepik.org/lesson/25969/step/12

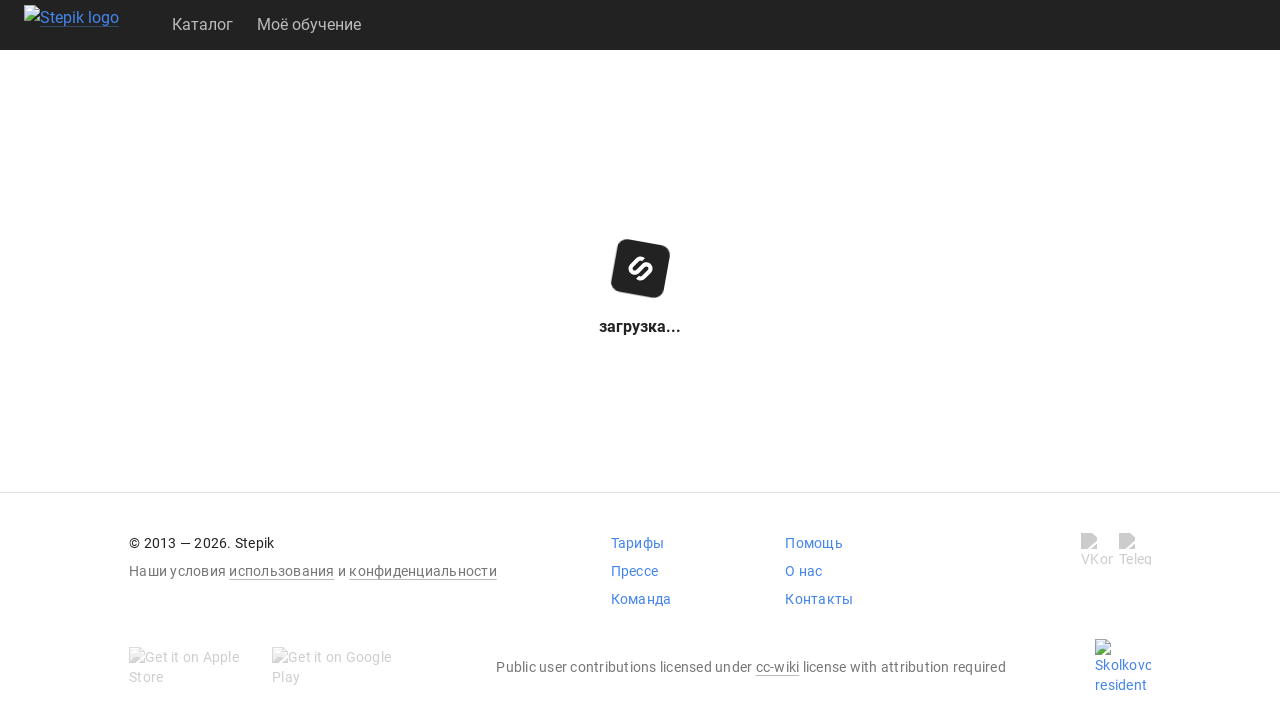

Navigated to Stepik lesson page
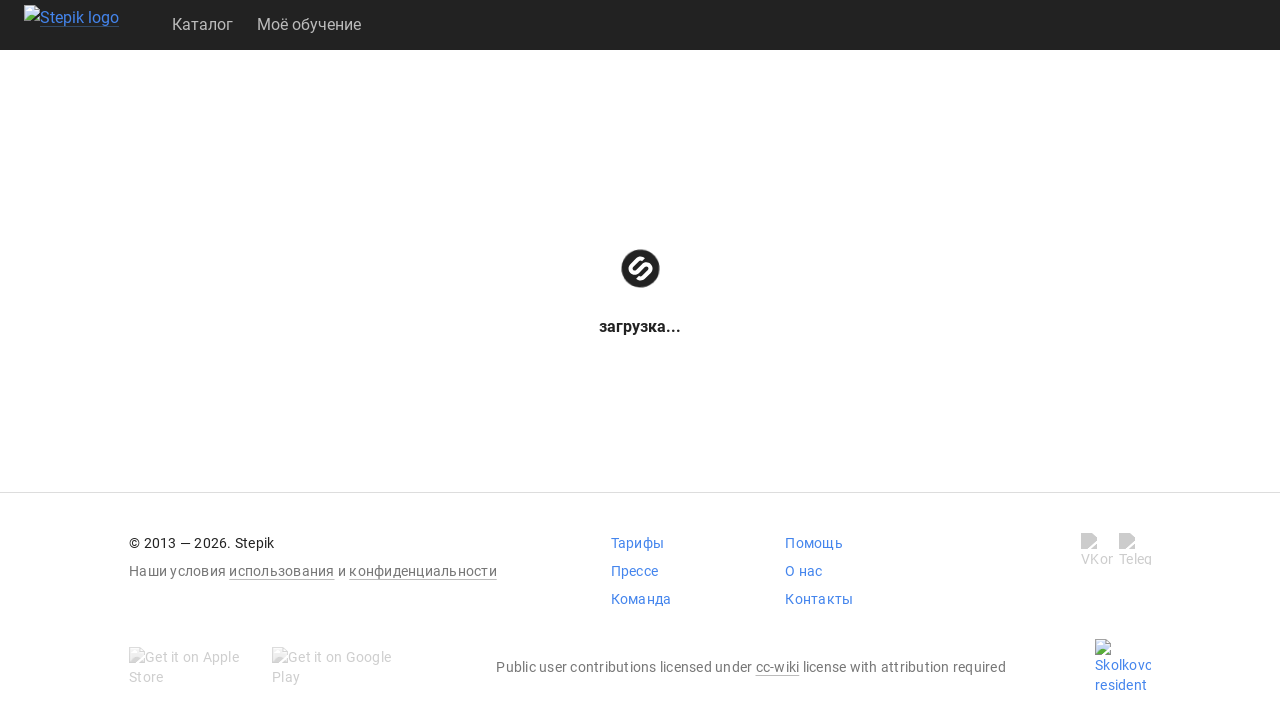

Filled textarea field with answer 'get()' on .textarea
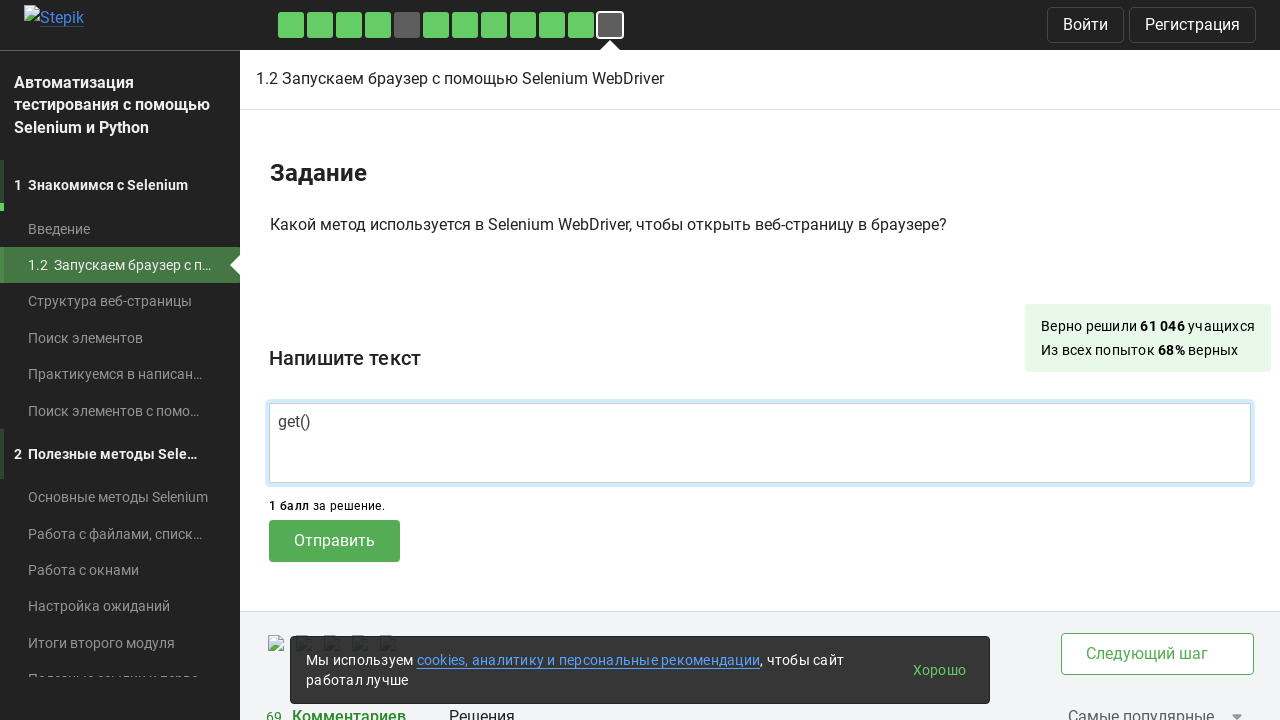

Clicked submit button to send the solution at (334, 541) on .submit-submission
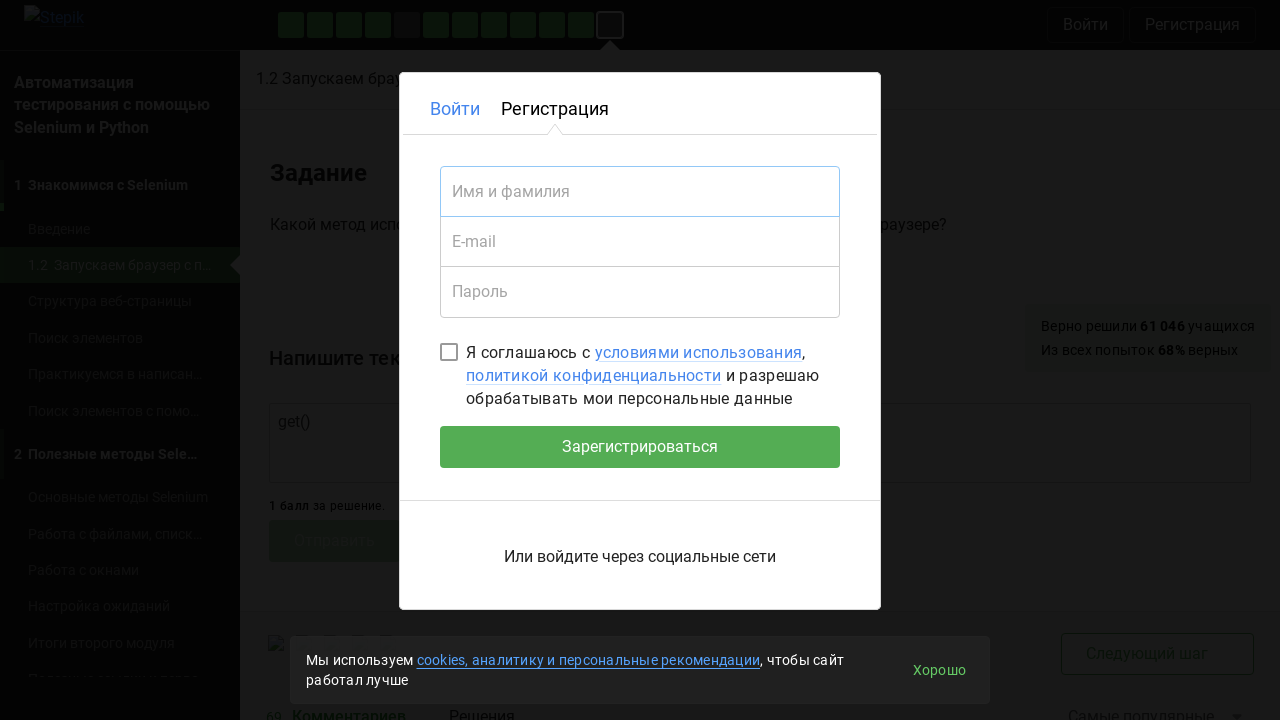

Waited for submission to process
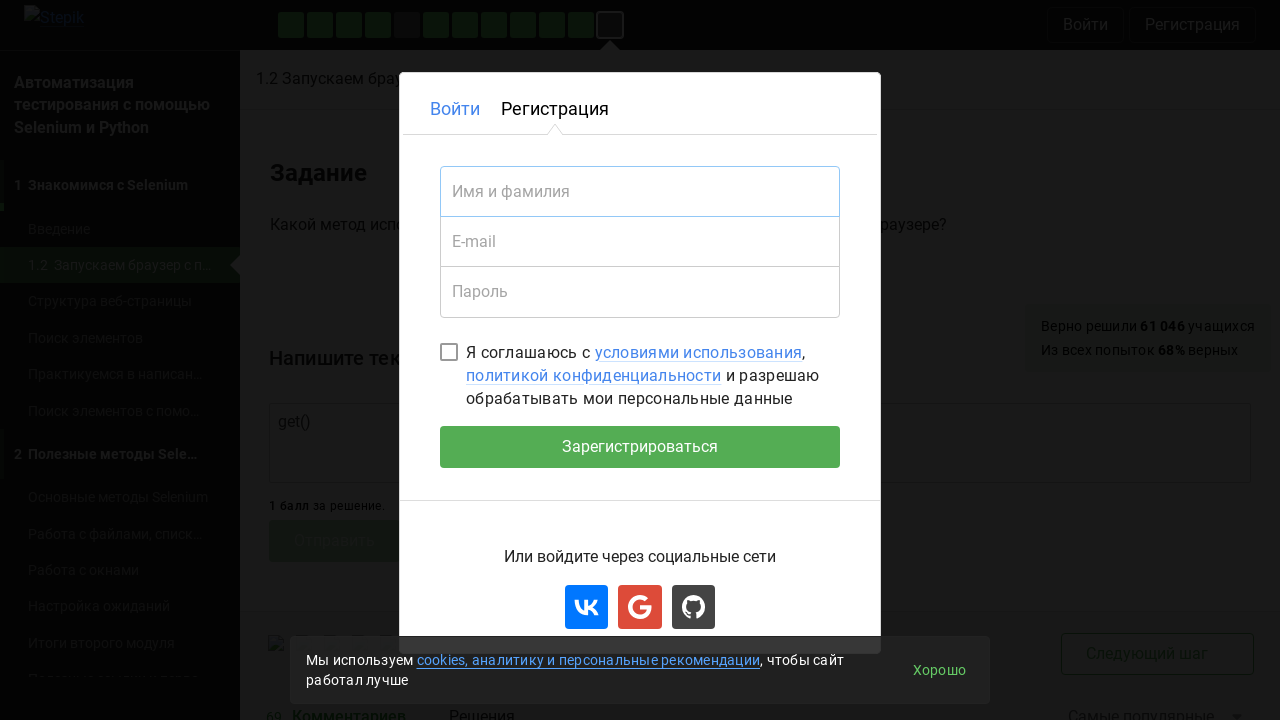

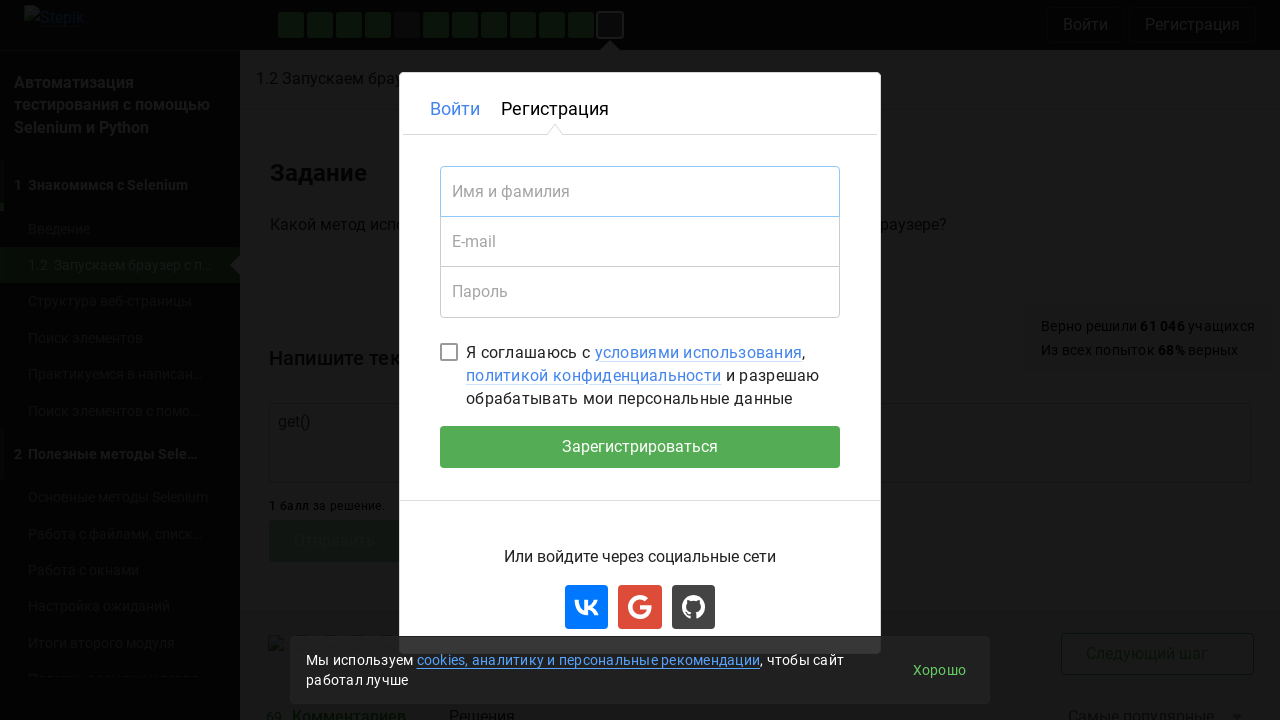